Tests navigation functionality on JSONPlaceholder website by clicking the run script button, verifying results are displayed, and clicking the guide button.

Starting URL: https://jsonplaceholder.typicode.com/

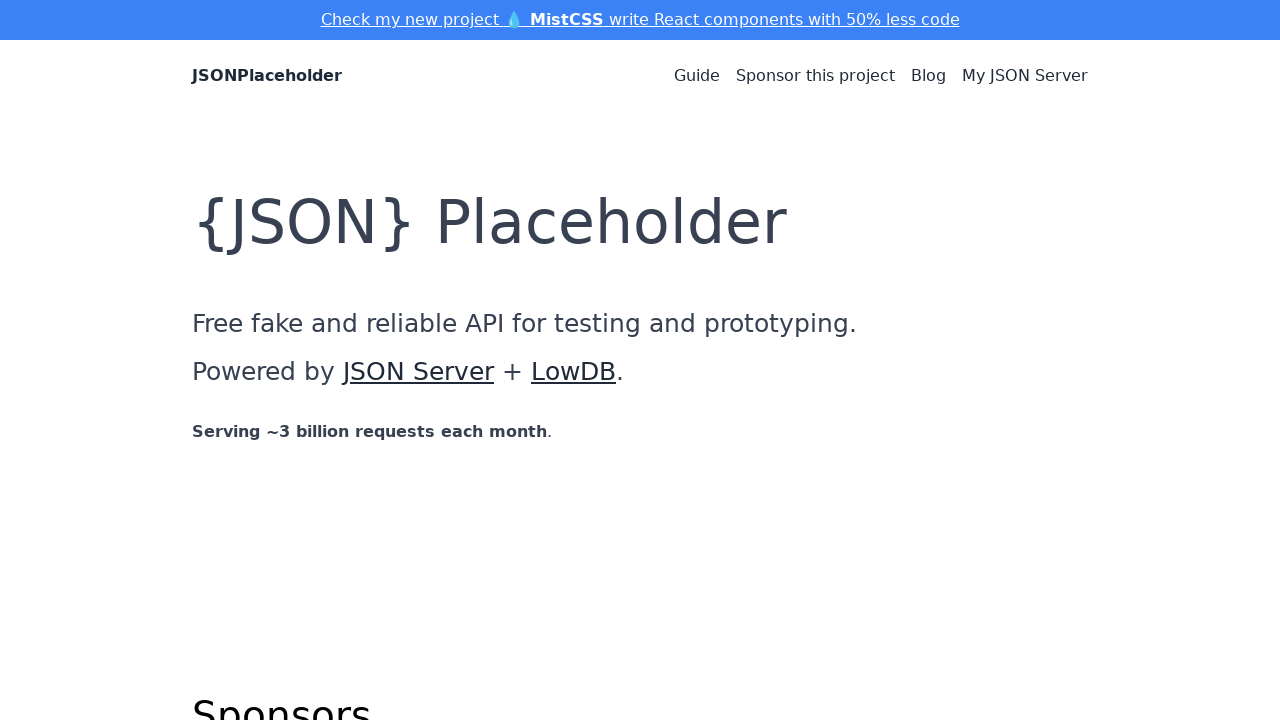

Clicked the run script button at (254, 360) on #run-button
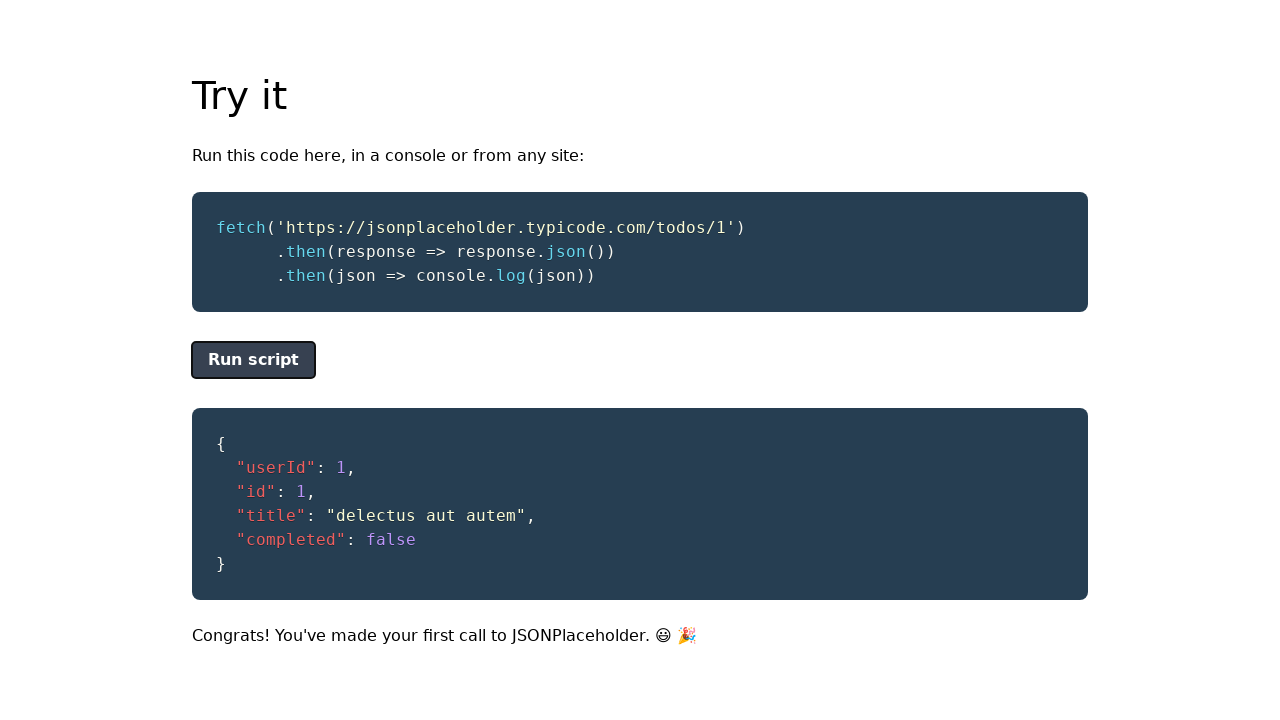

Result element became visible
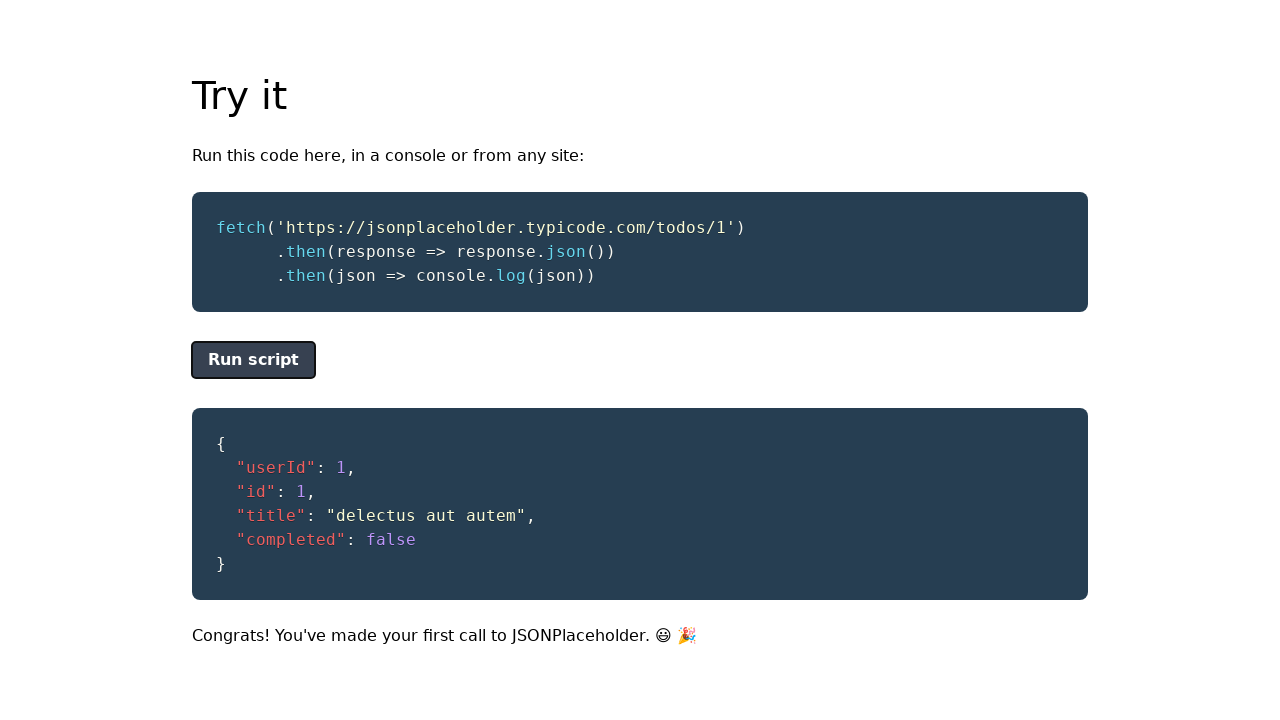

Verified result element is visible
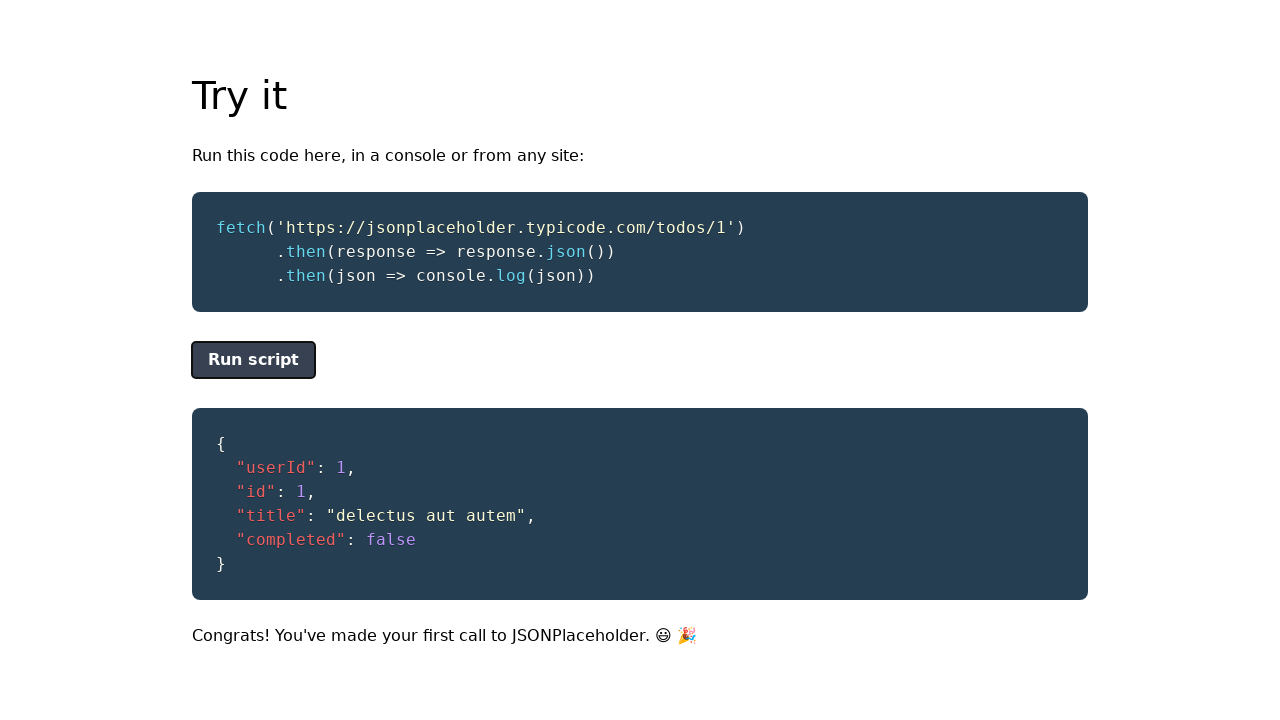

Clicked the guide button at (697, 76) on [class='mr-4 no-underline']
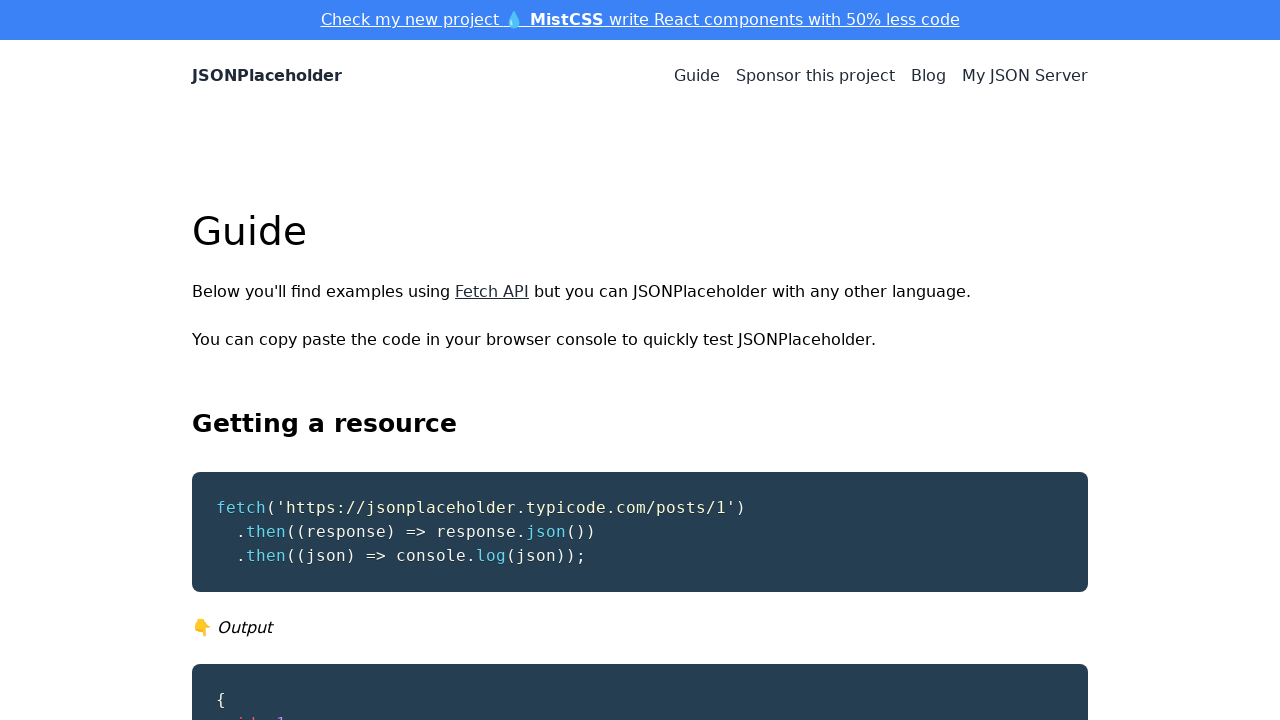

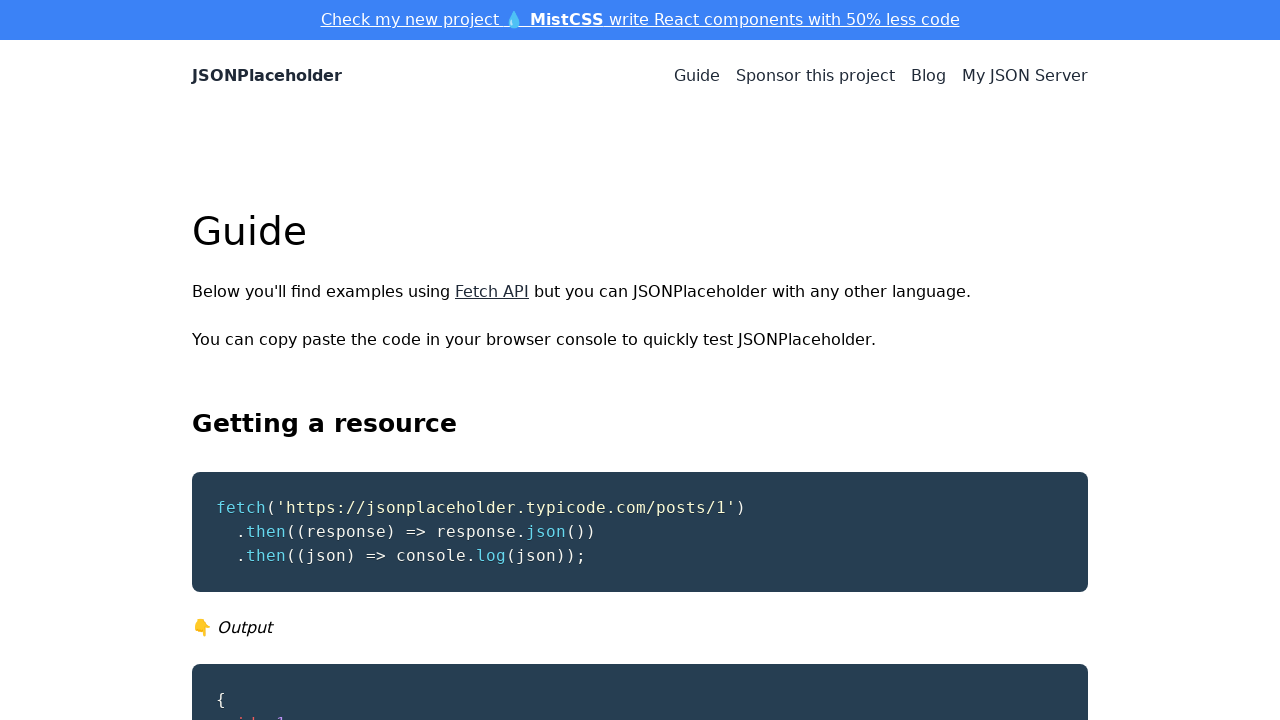